Tests sortable data tables by verifying table content and sorting table 2 by last name column

Starting URL: https://the-internet.herokuapp.com

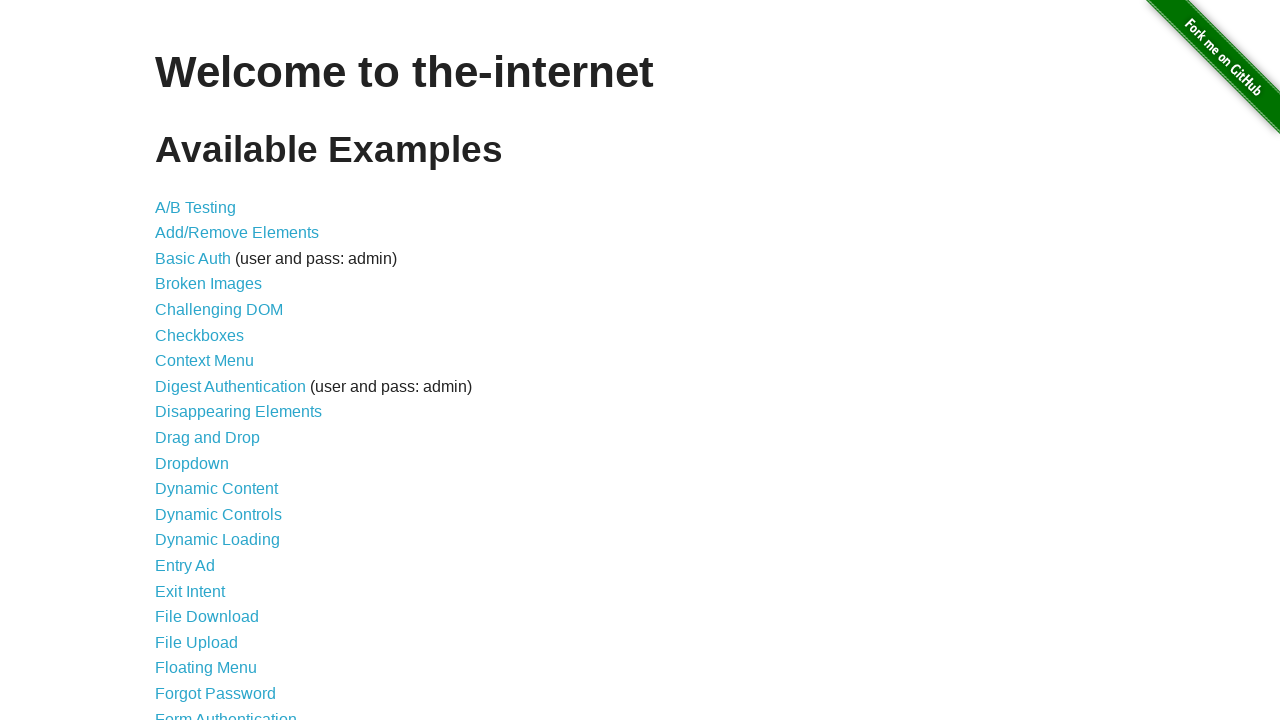

Clicked on Sortable Data Tables link at (230, 574) on a[href='/tables']
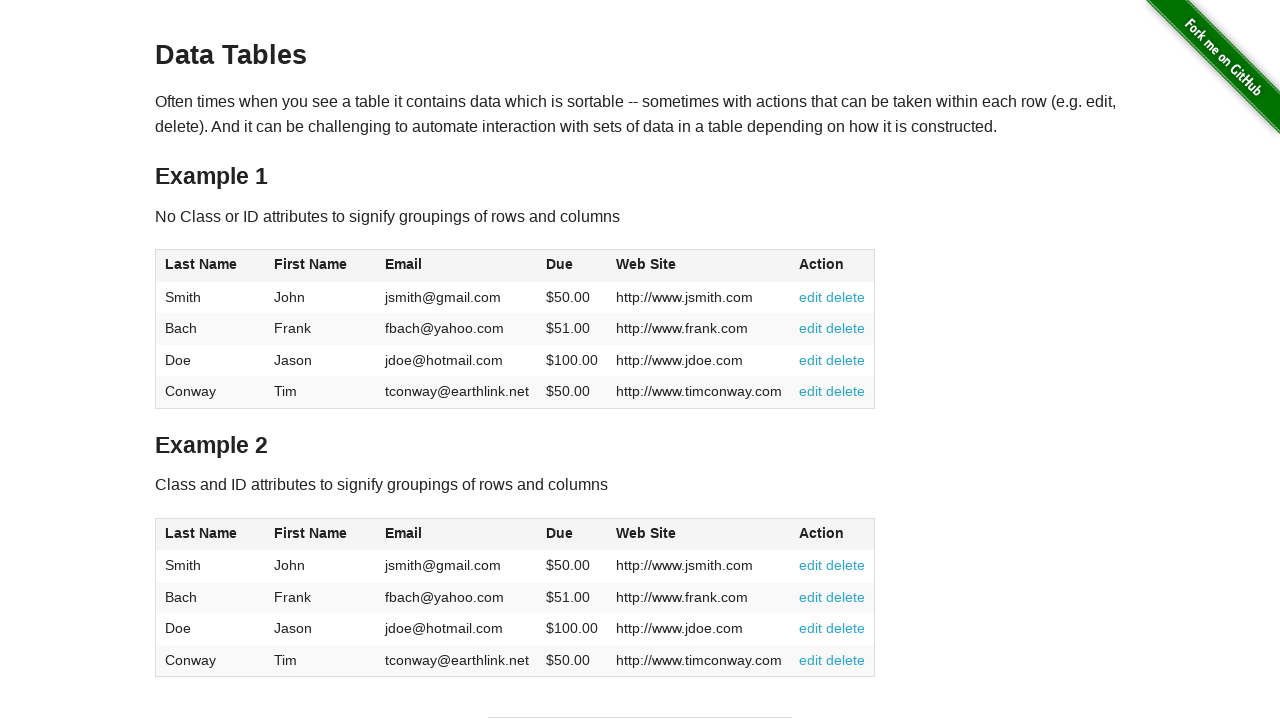

Tables loaded - #table1 selector is now visible
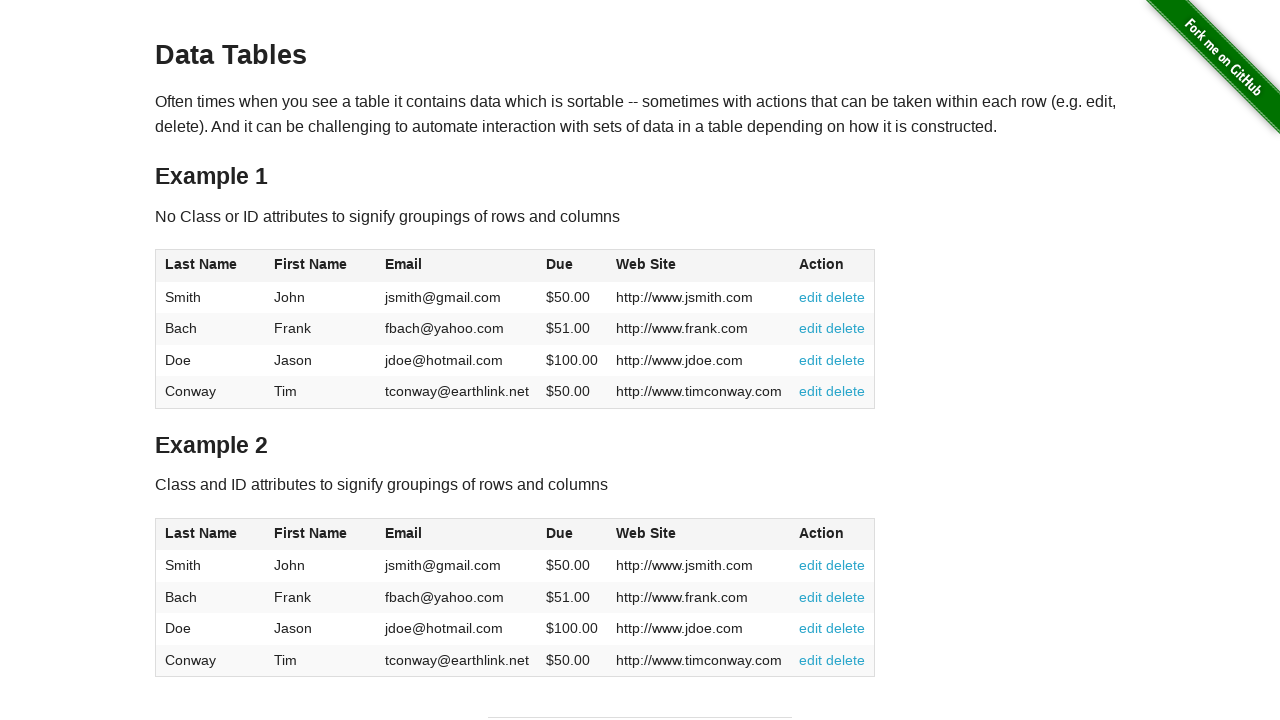

Retrieved all website URLs from Table 1 (5th column)
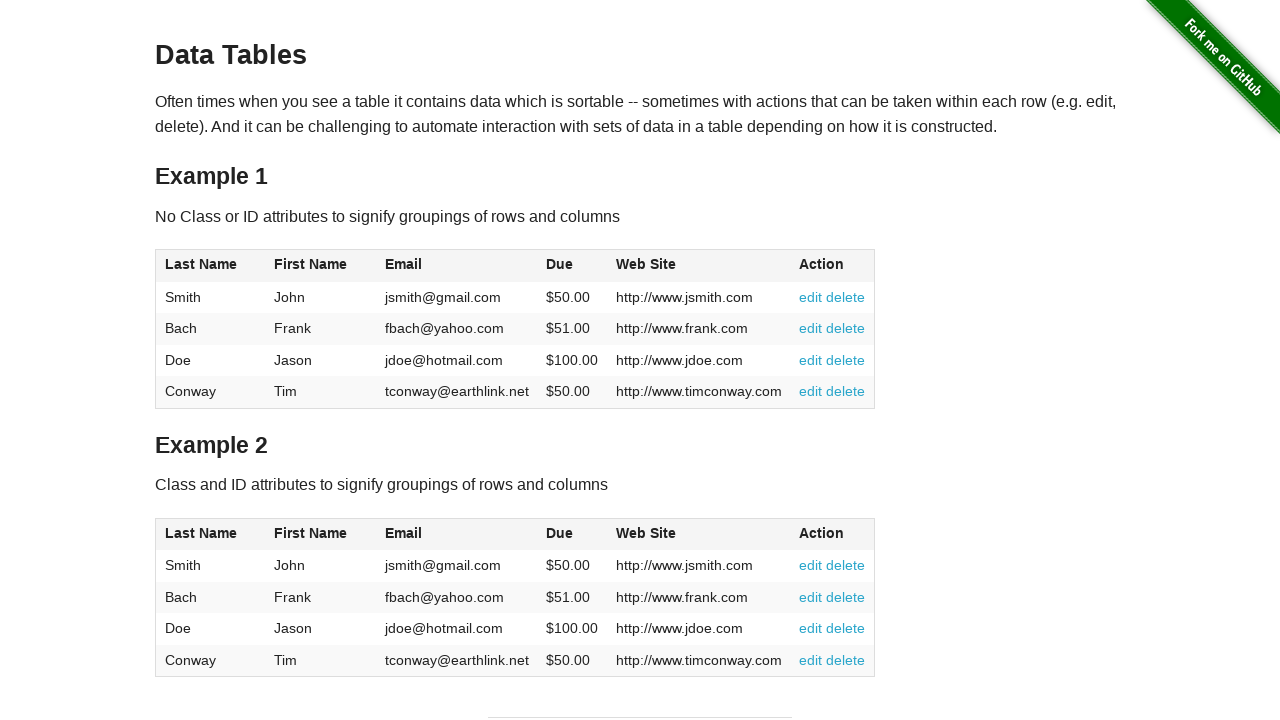

Verified that 'http://www.jdoe.com' is present in Table 1 websites
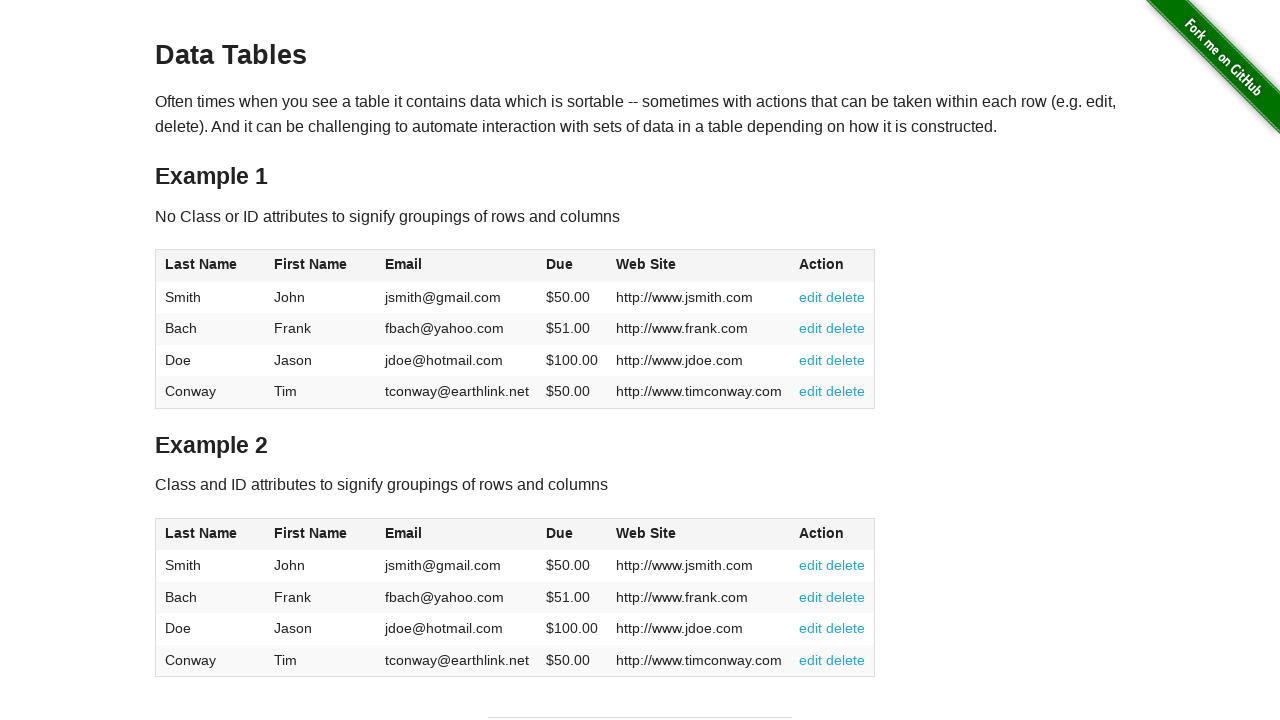

Clicked Last Name column header in Table 2 to sort by last name at (210, 534) on #table2 thead tr th:nth-child(1)
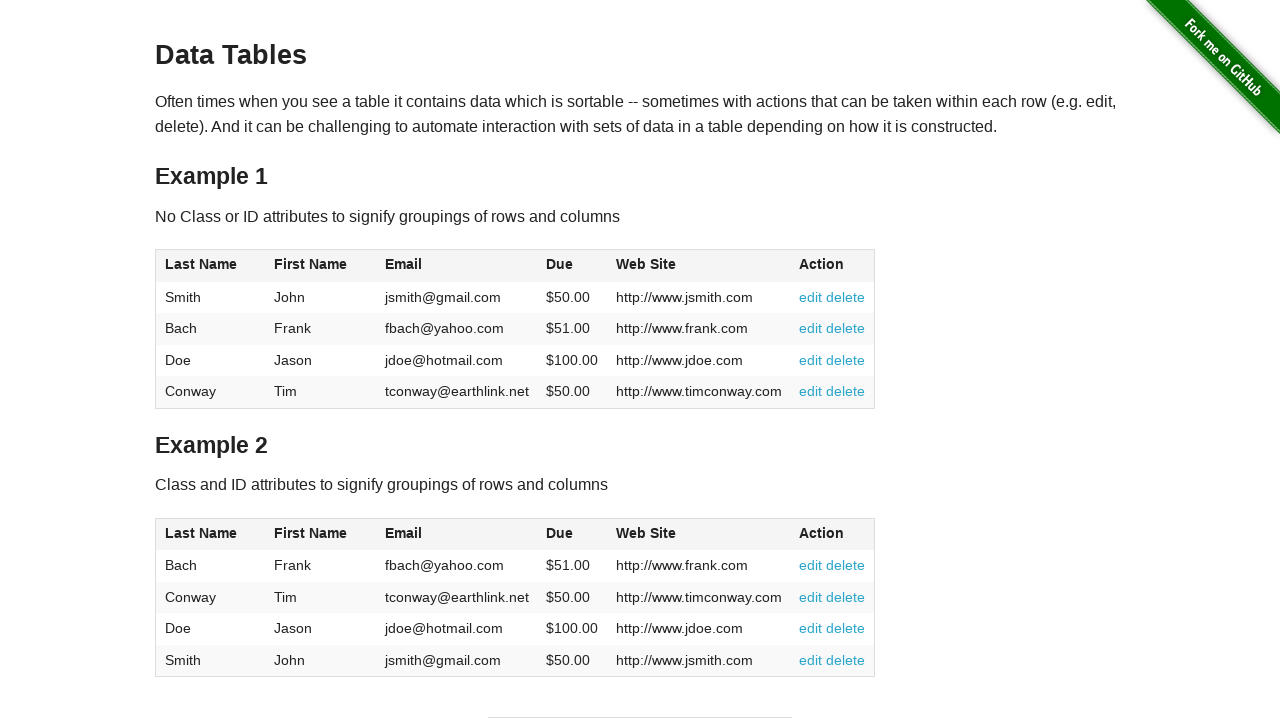

Retrieved first last name in Table 2 after sorting
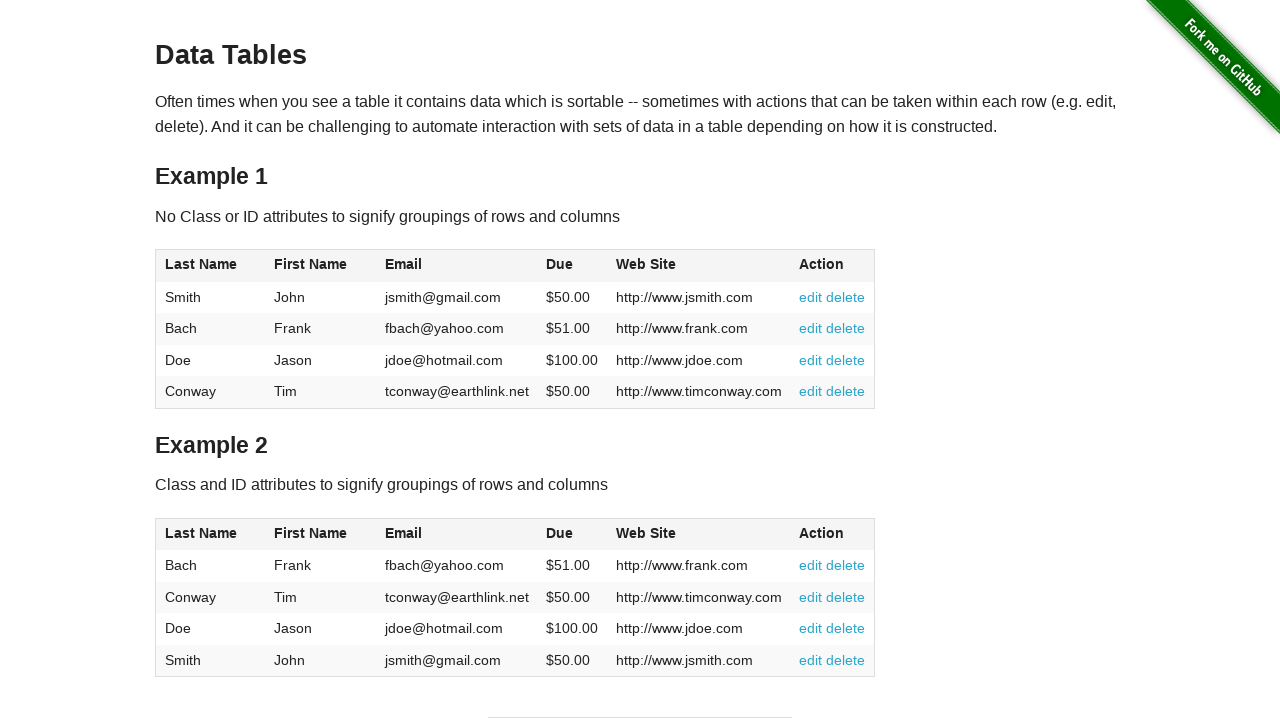

Verified that first last name in sorted Table 2 is 'Bach'
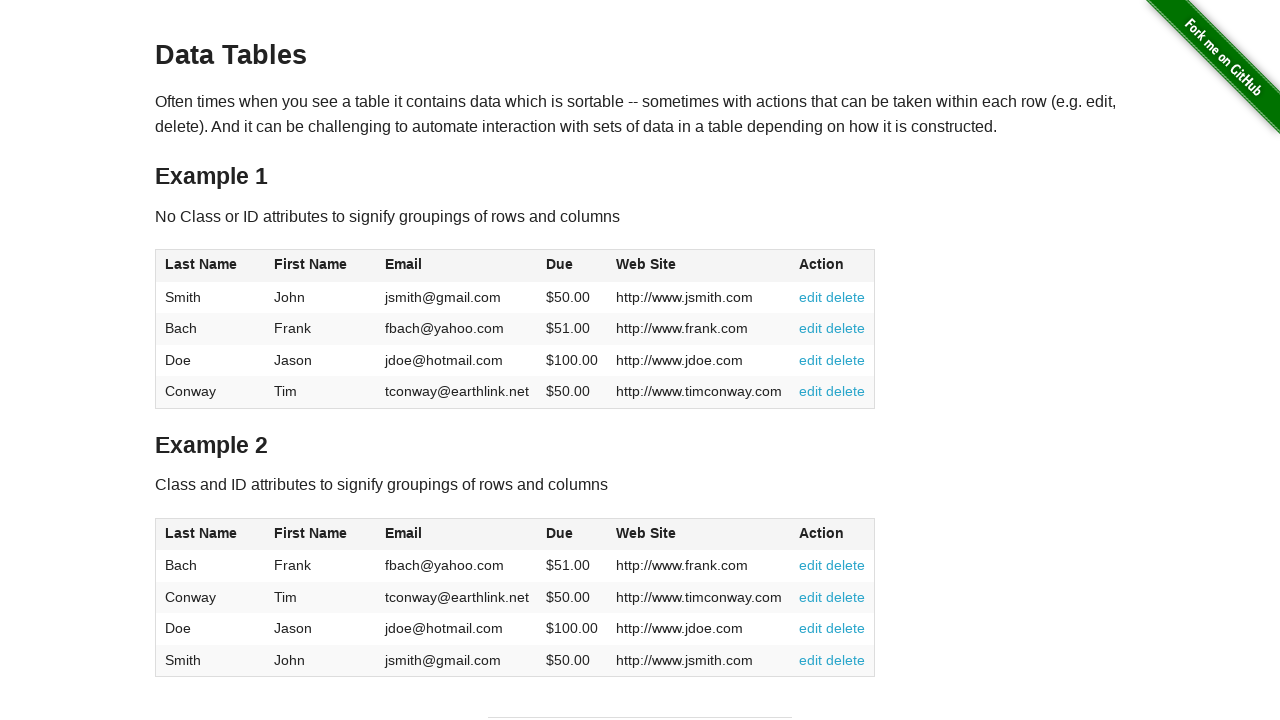

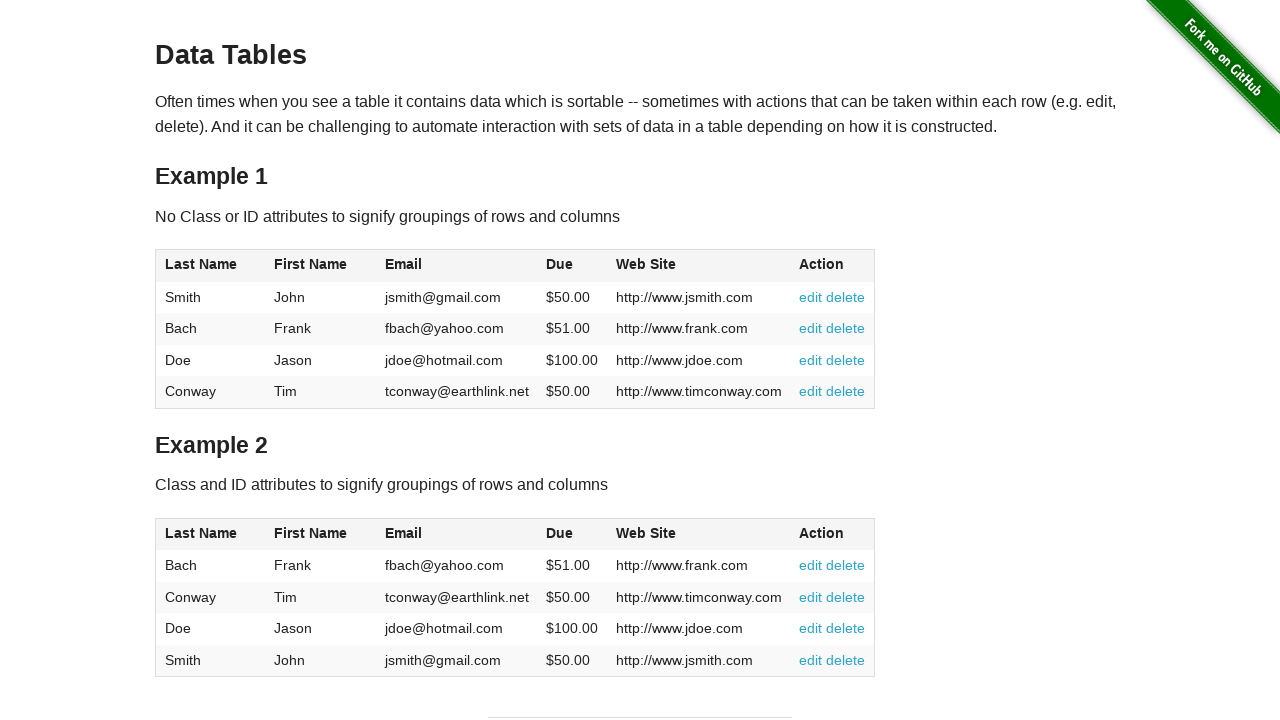